Navigates to Browse Languages menu and selects the Y submenu to verify all languages displayed start with the letter Y

Starting URL: https://www.99-bottles-of-beer.net/

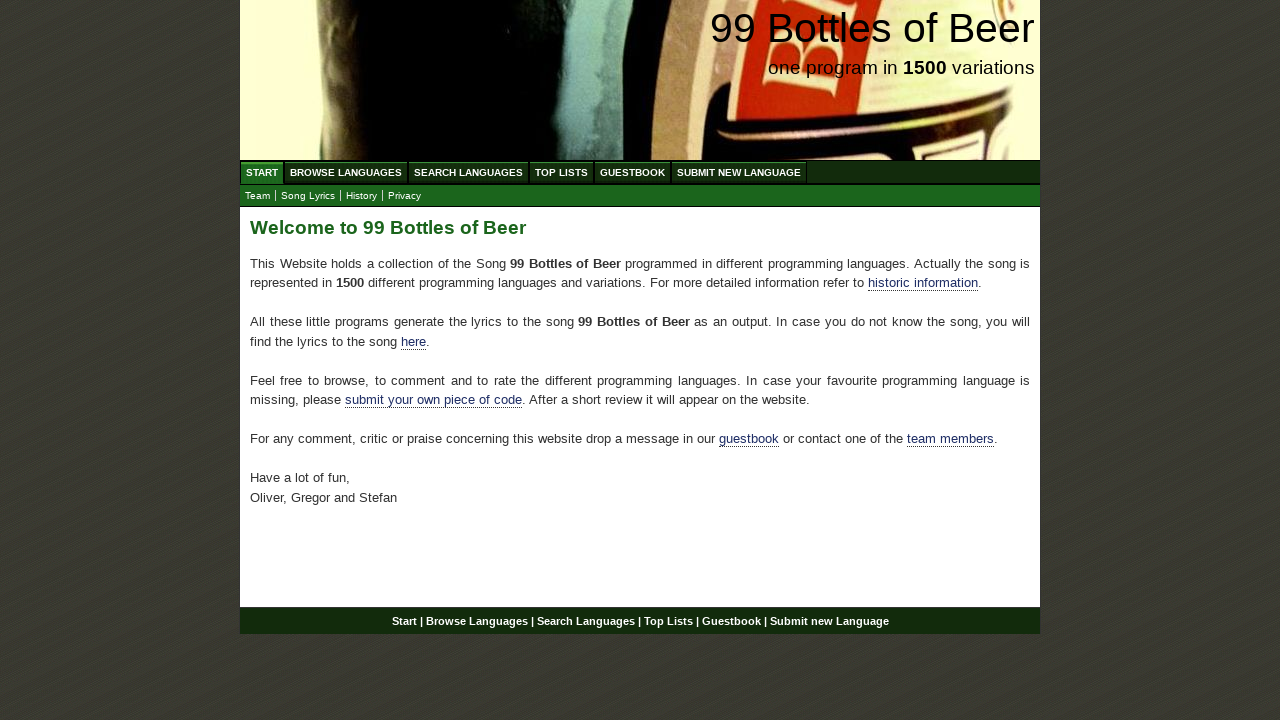

Clicked on Browse Languages menu at (346, 172) on xpath=//ul[@id='menu']//a[text()='Browse Languages']
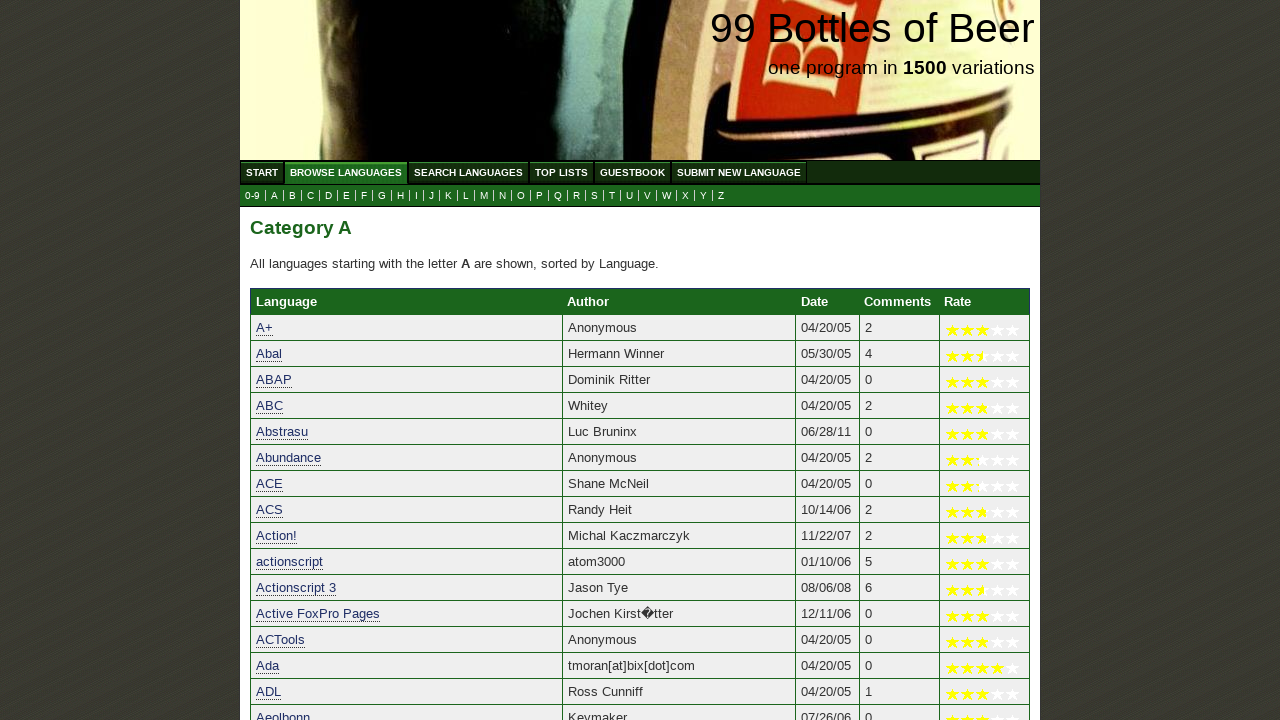

Clicked on Y submenu at (704, 196) on xpath=//ul[@id='submenu']//a[text()='Y']
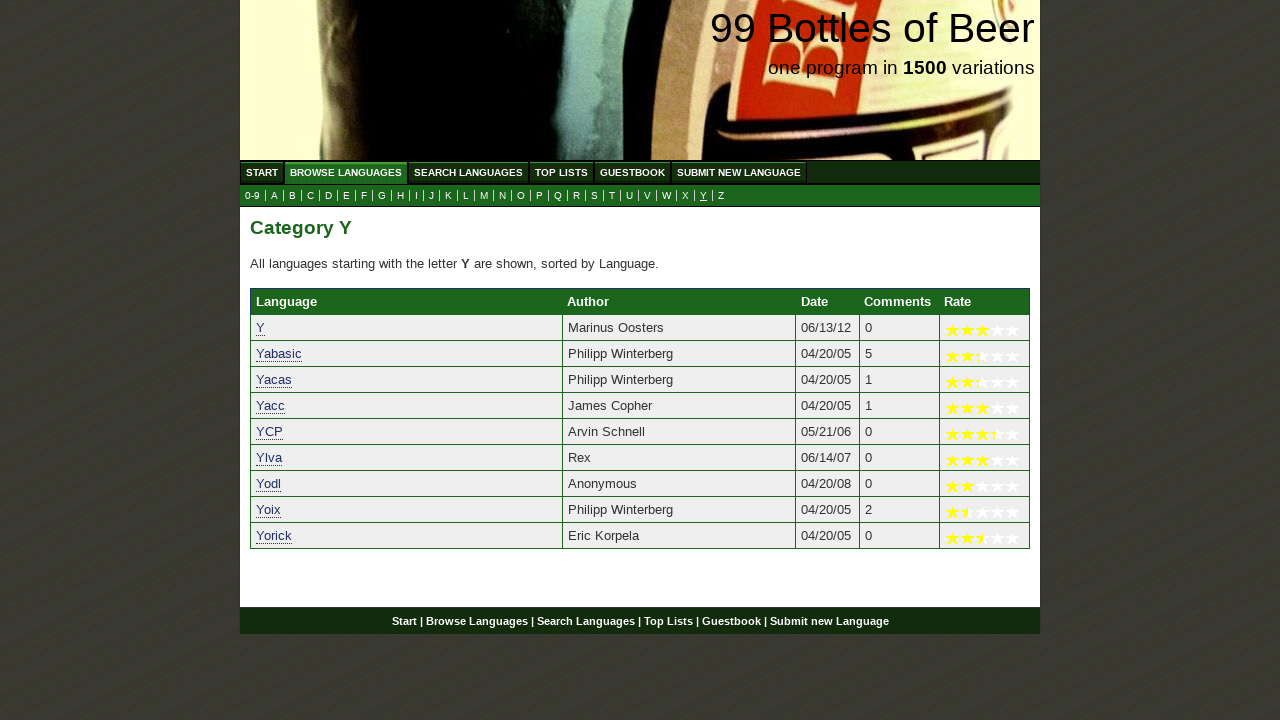

Languages list loaded with entries starting with Y
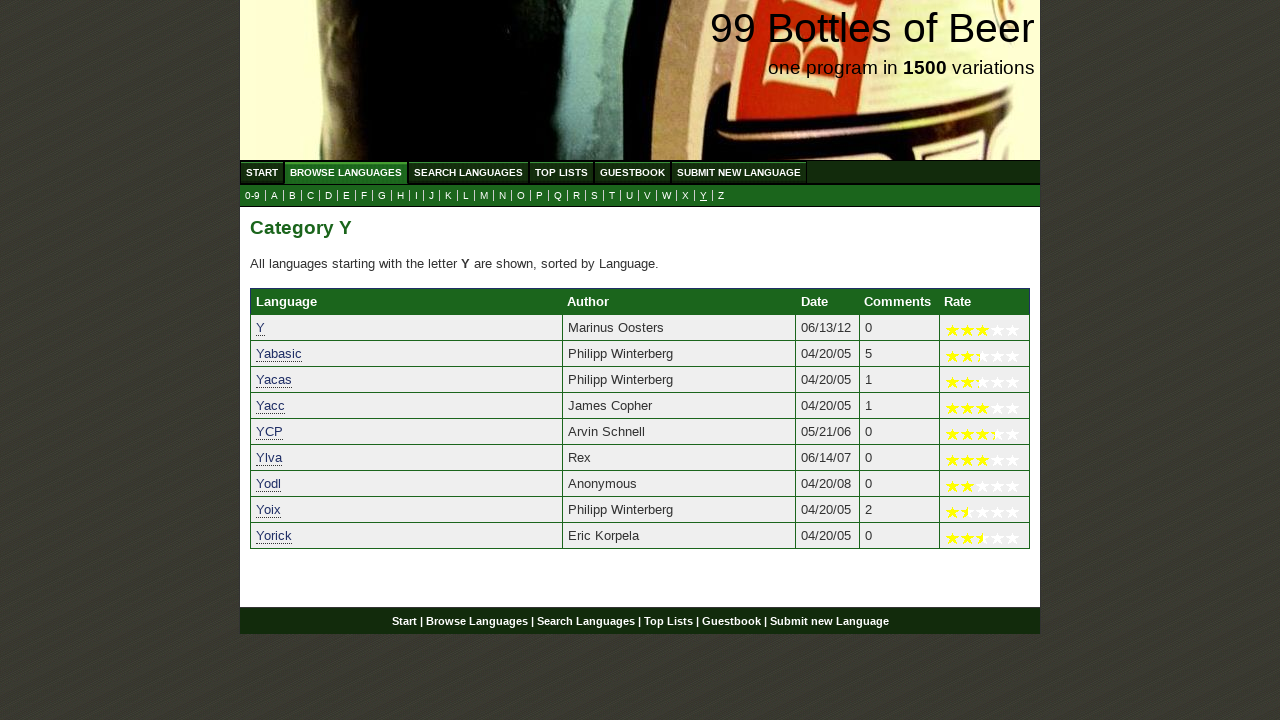

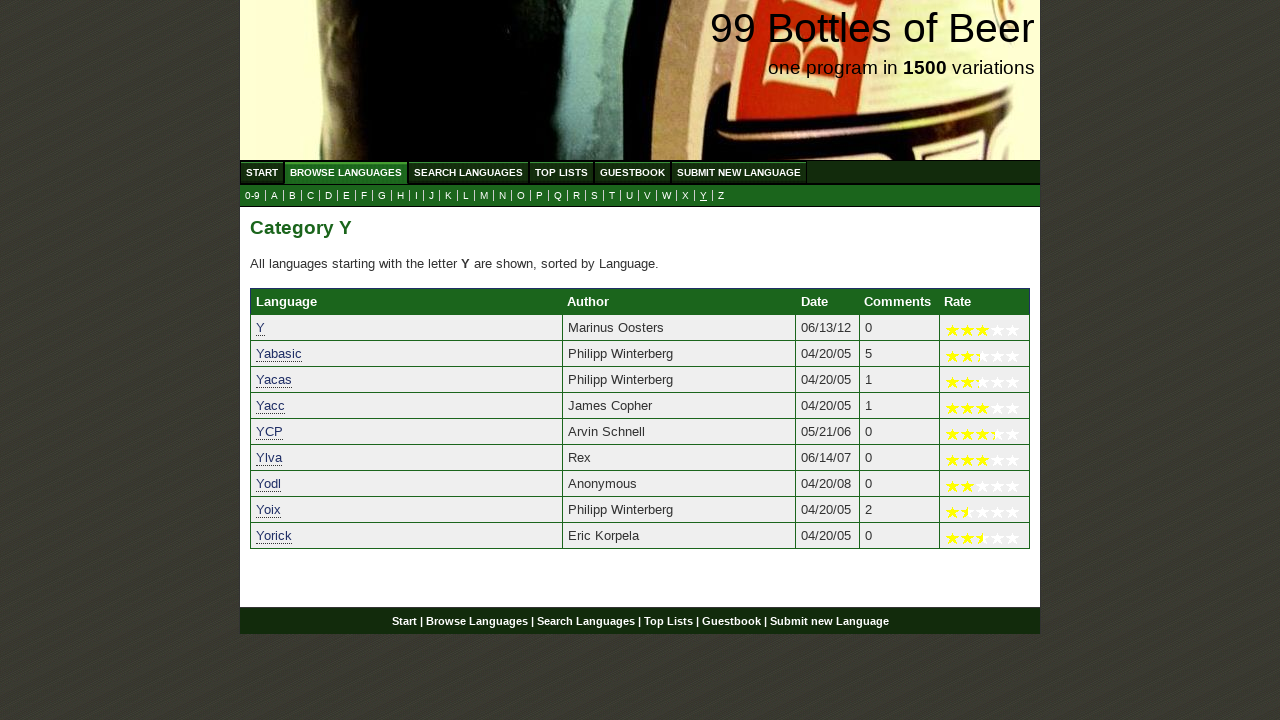